Tests the search functionality on Playwright docs by opening the search dialog, typing a query, and verifying search results appear

Starting URL: https://playwright.dev/

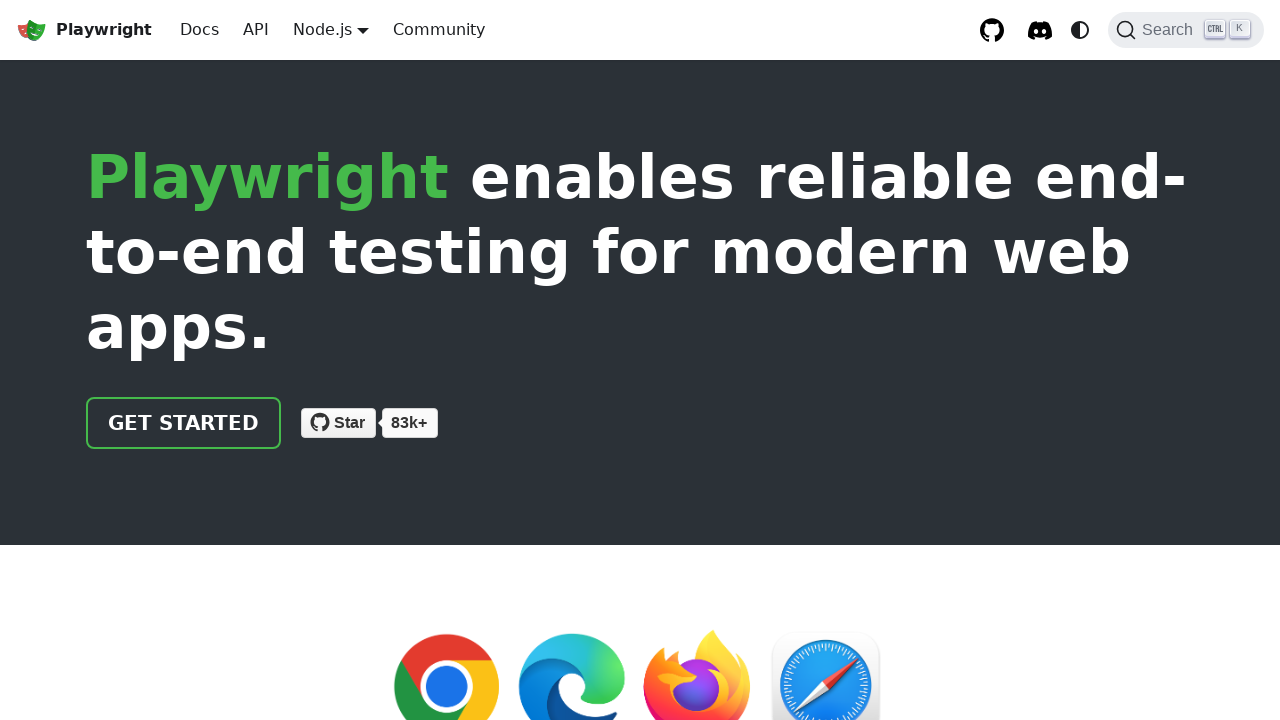

Clicked search dialog button at (1186, 30) on internal:label="Search"i
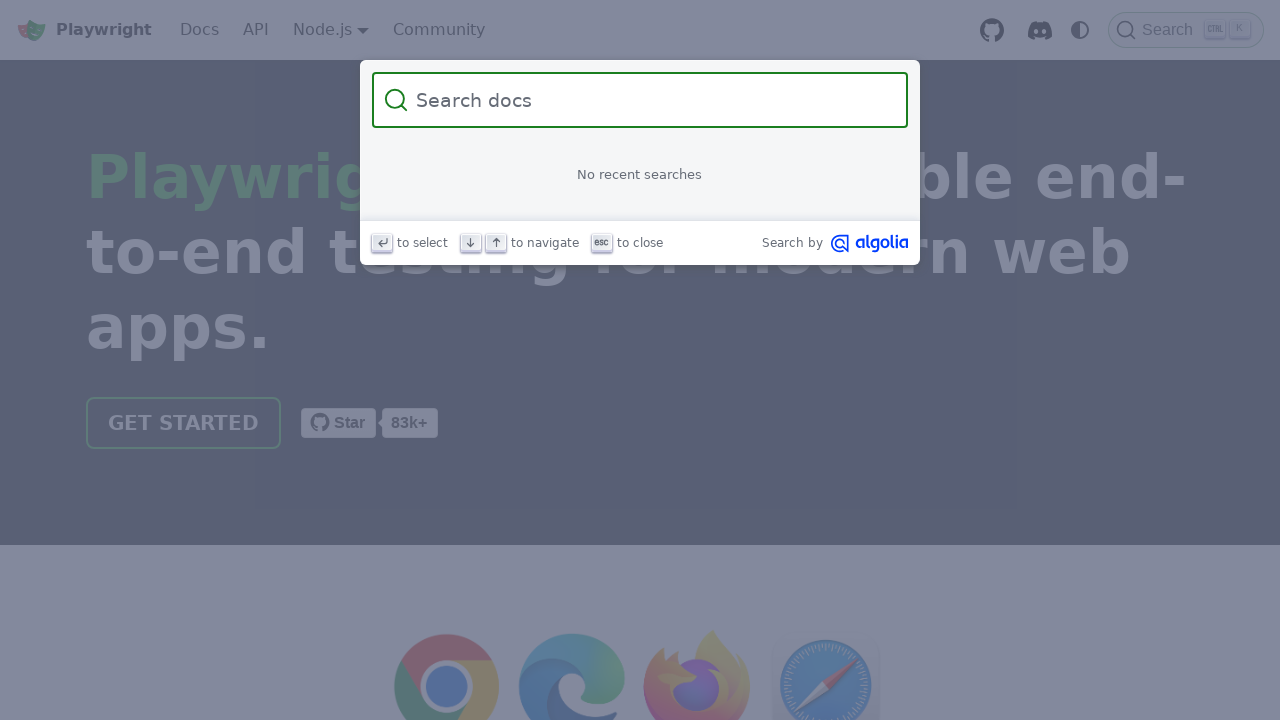

Typed 'test' in search docs field on internal:attr=[placeholder="Search docs"i]
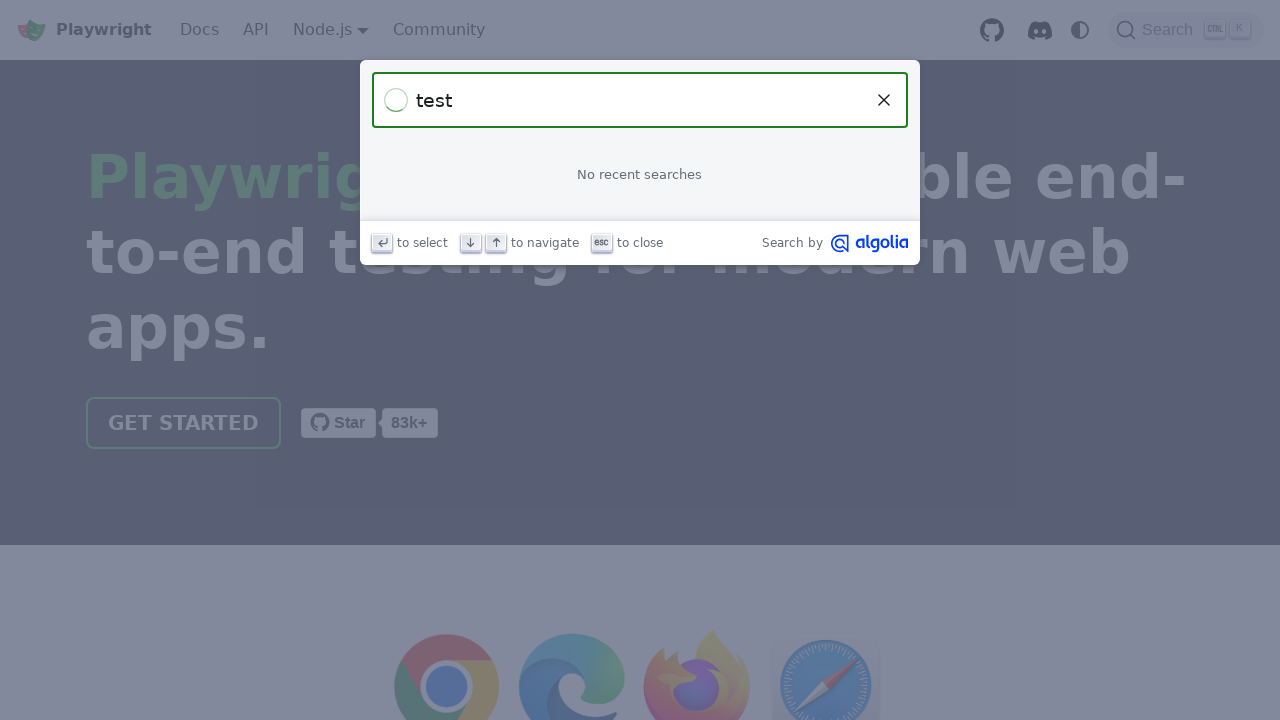

Verified search results containing 'test' are visible
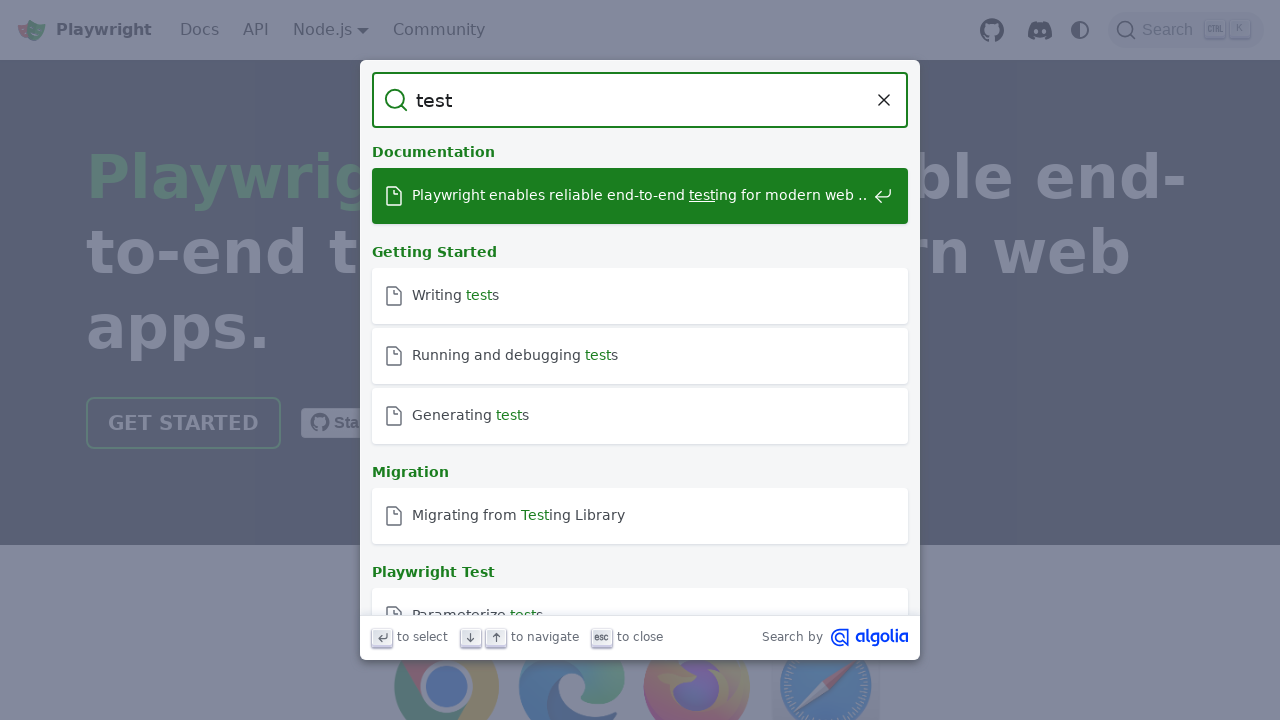

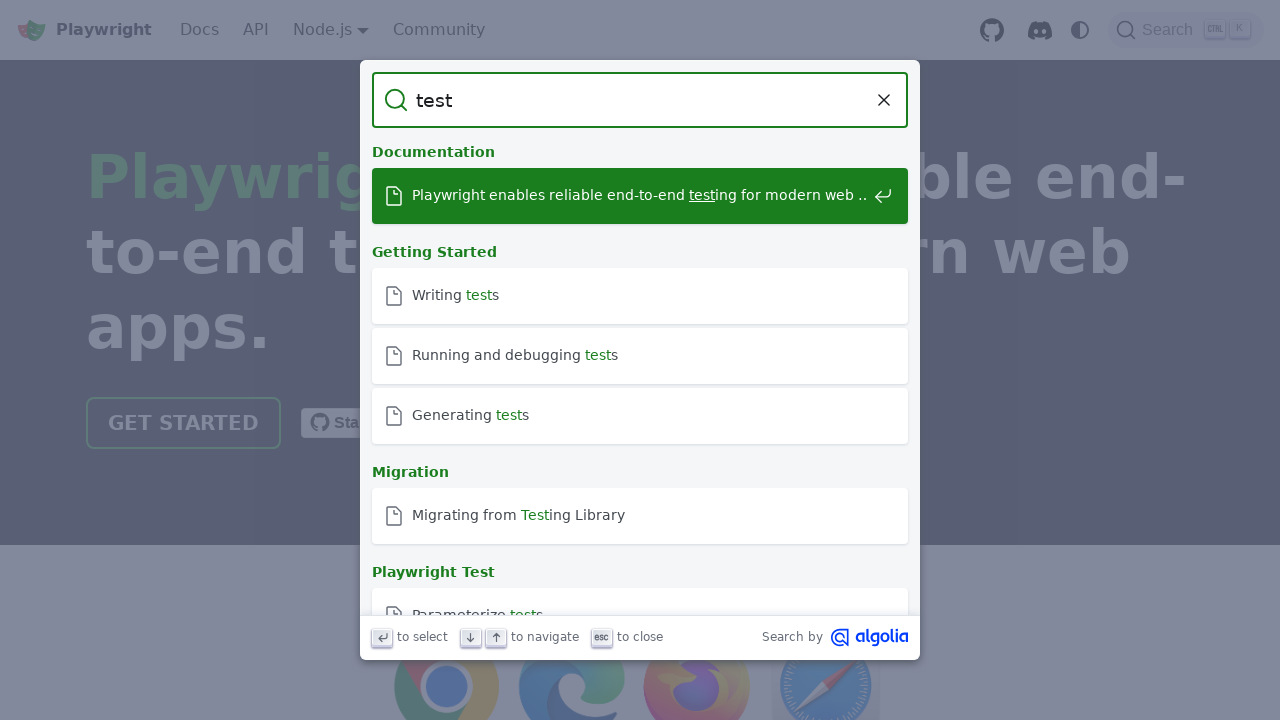